Tests opening a new browser tab/window by clicking link and verifying new window title

Starting URL: https://the-internet.herokuapp.com/windows

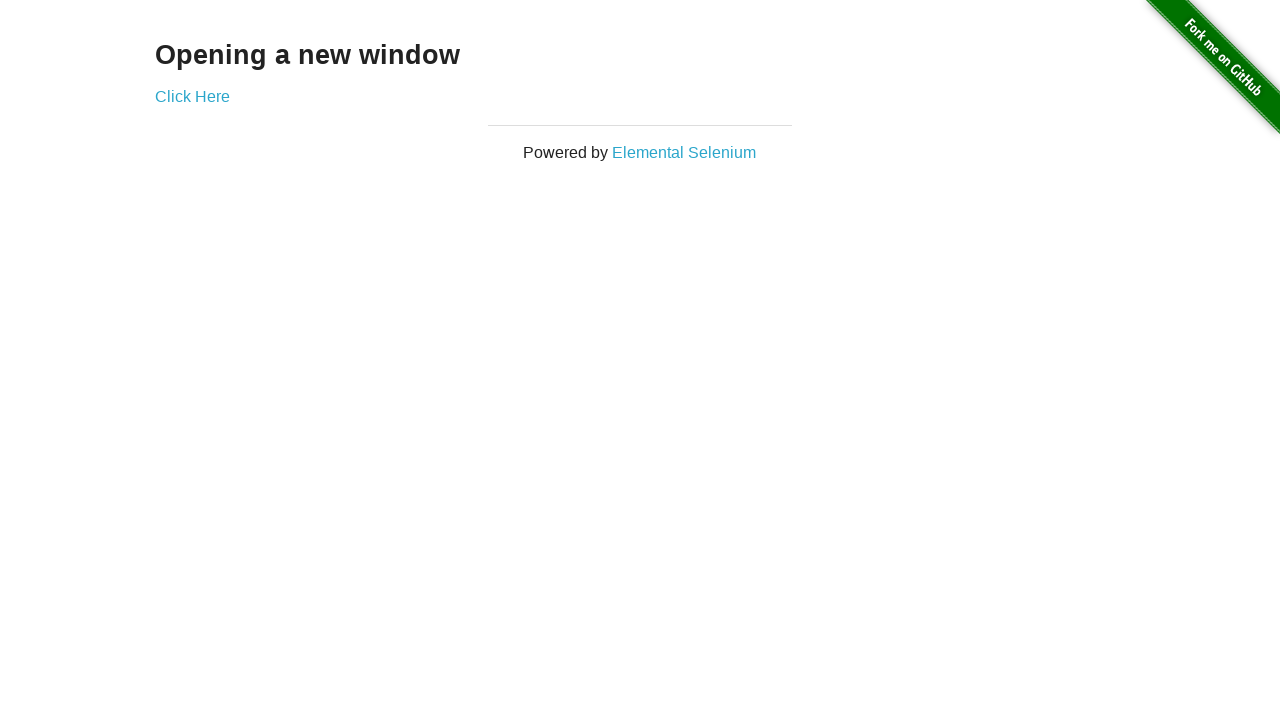

Clicked 'Click Here' link to open new tab at (192, 96) on a:has-text('Click Here')
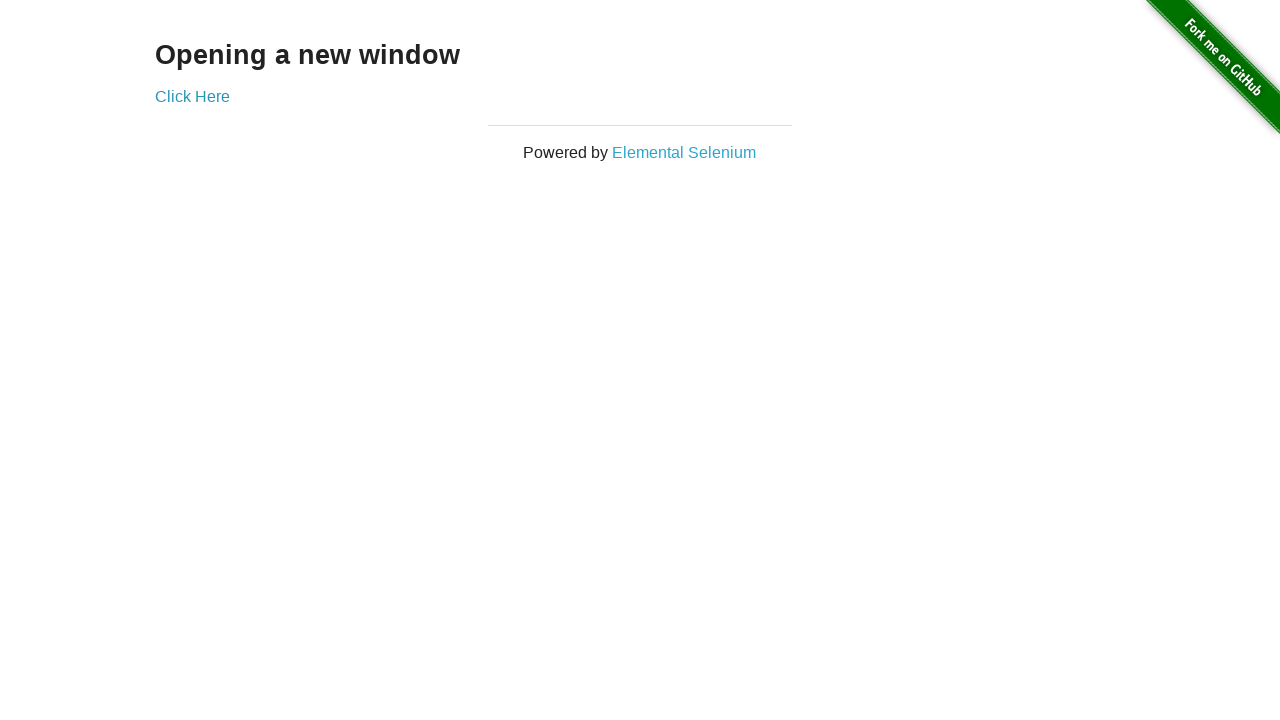

New page object captured from context
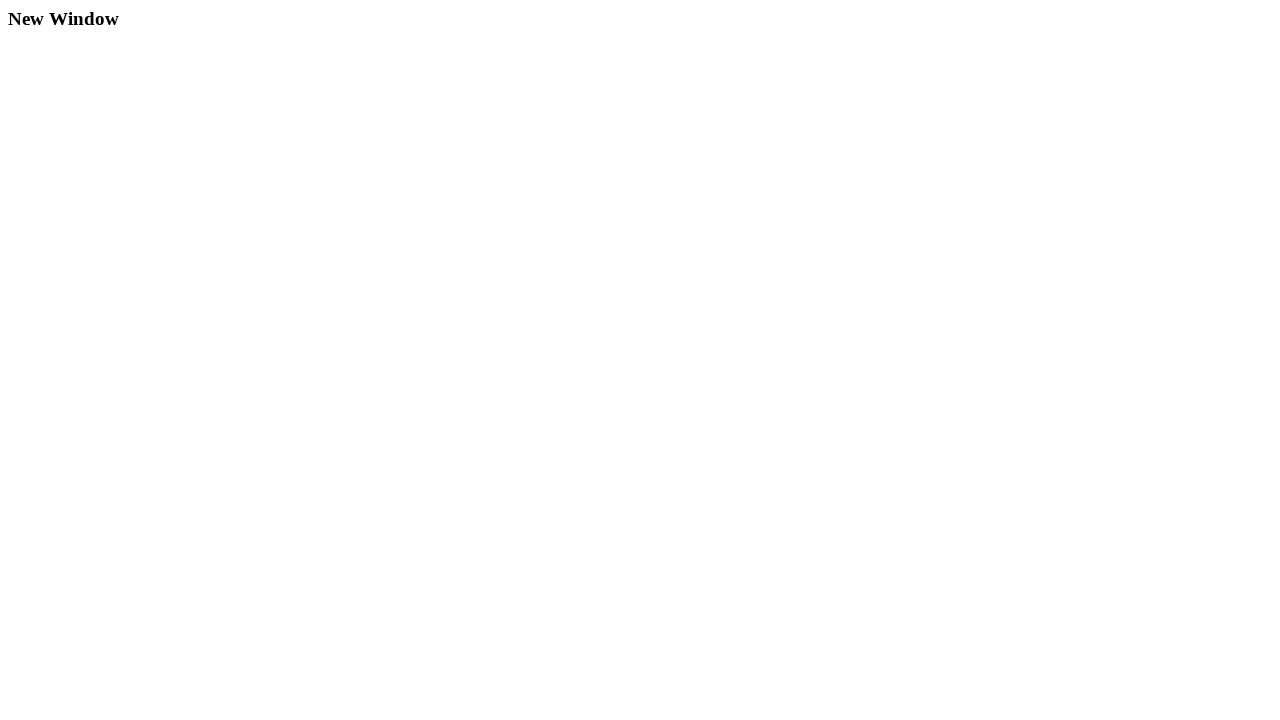

New page finished loading
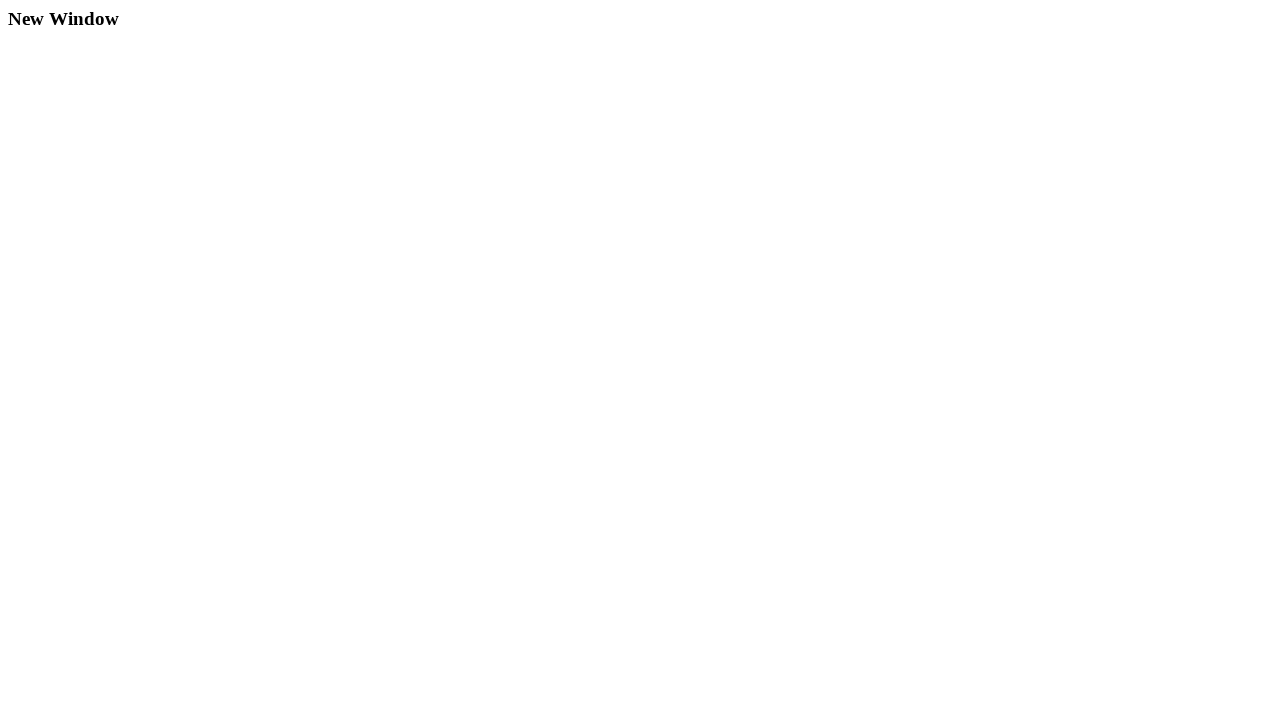

Verified new window title is 'New Window'
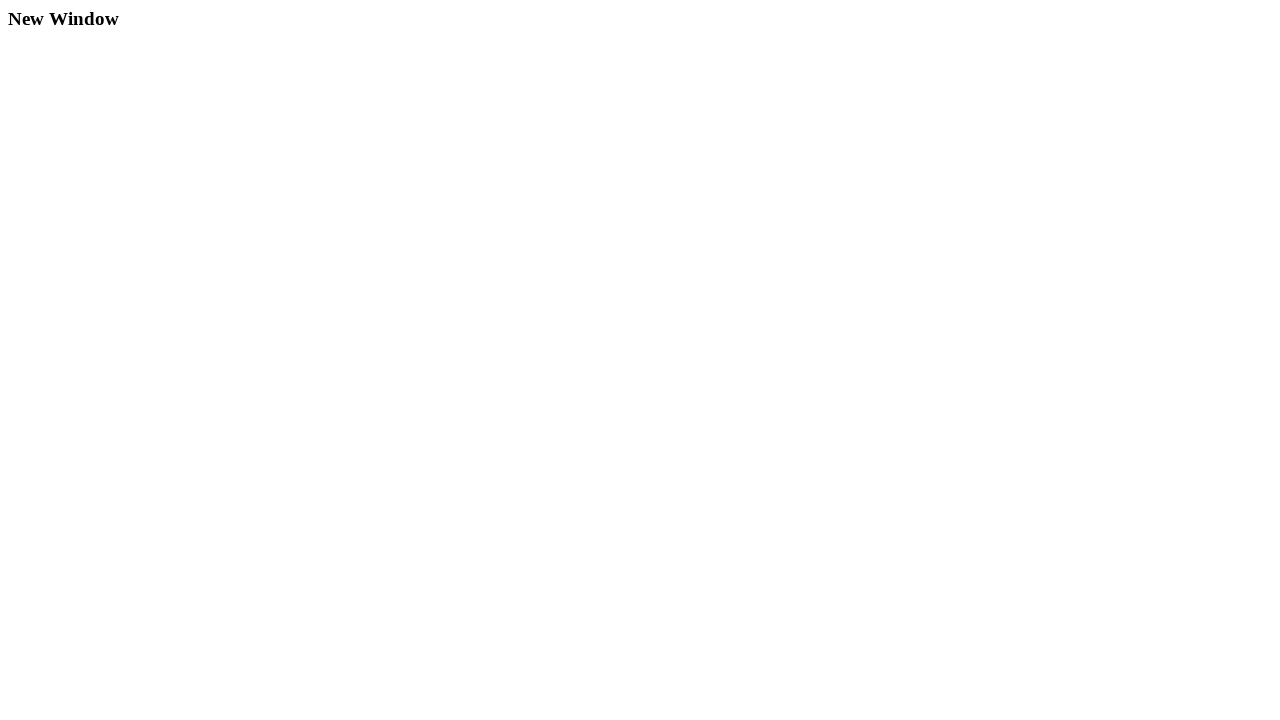

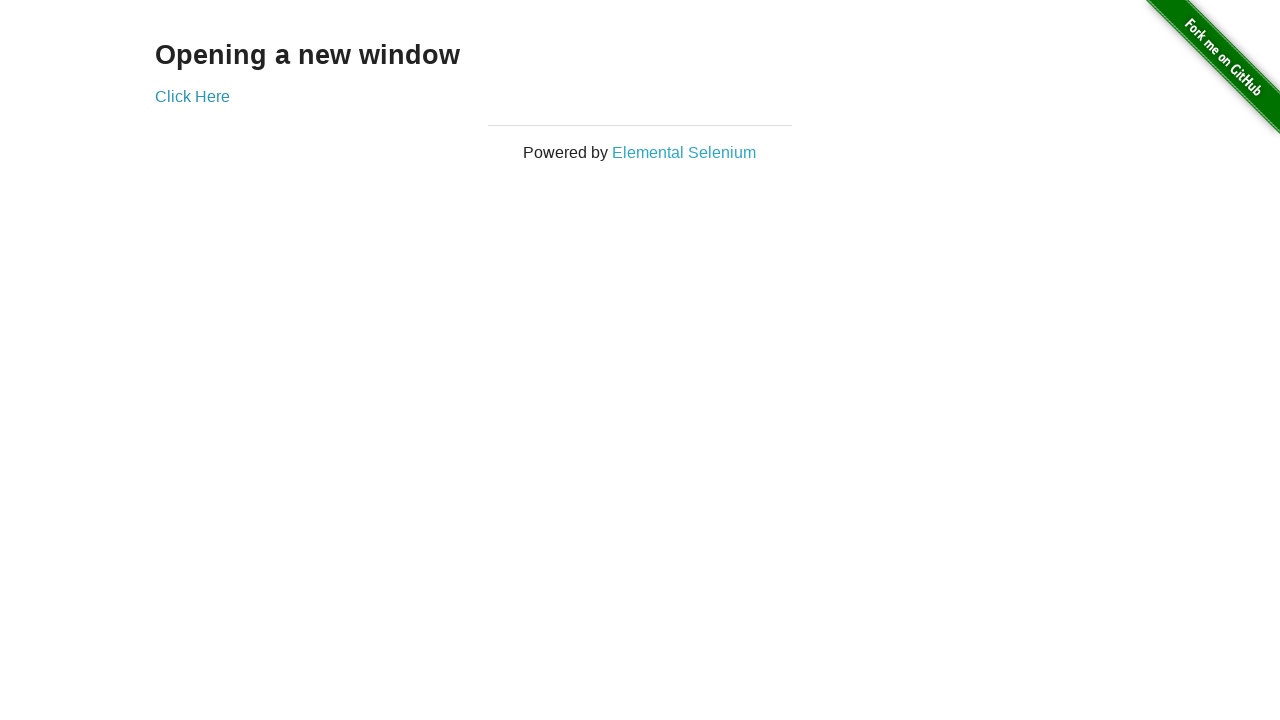